Tests the "Read More" functionality on a college profile page by clicking the button to expand content and verifying the expanded content loads

Starting URL: https://www.shiksha.com/college/iit-madras-indian-institute-of-technology-adyar-chennai-3031

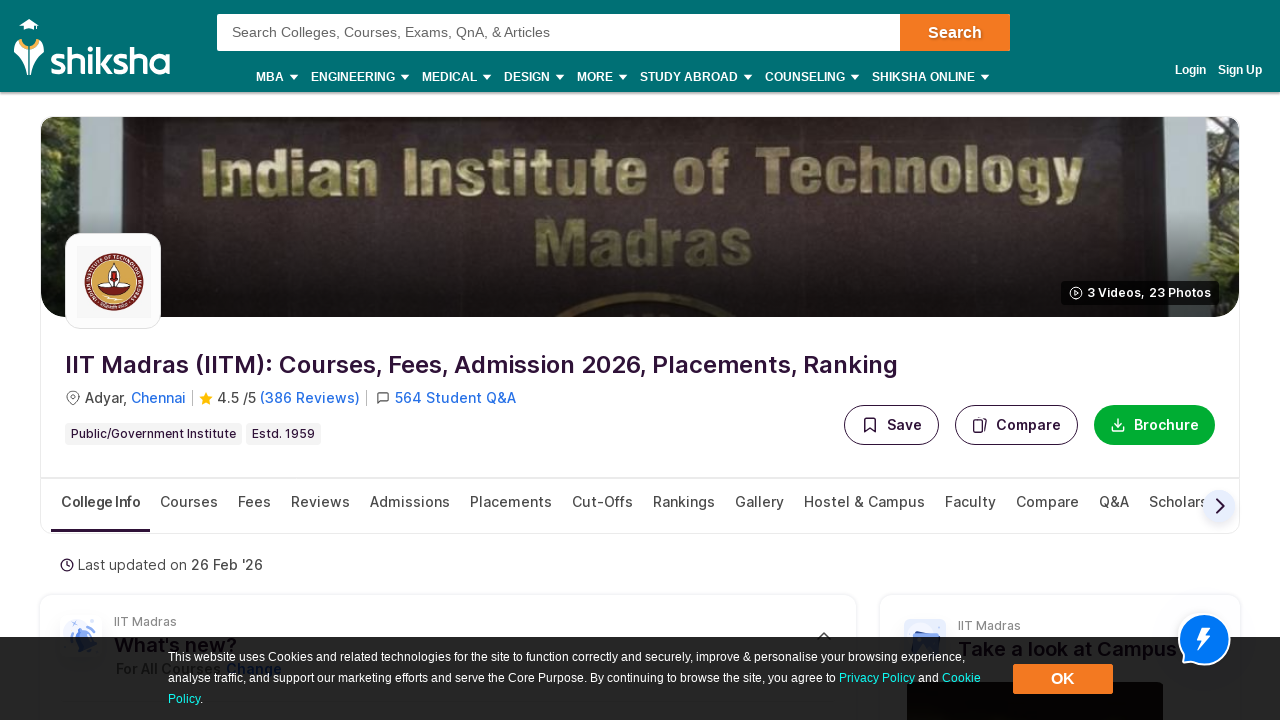

Page loaded and network idle state reached
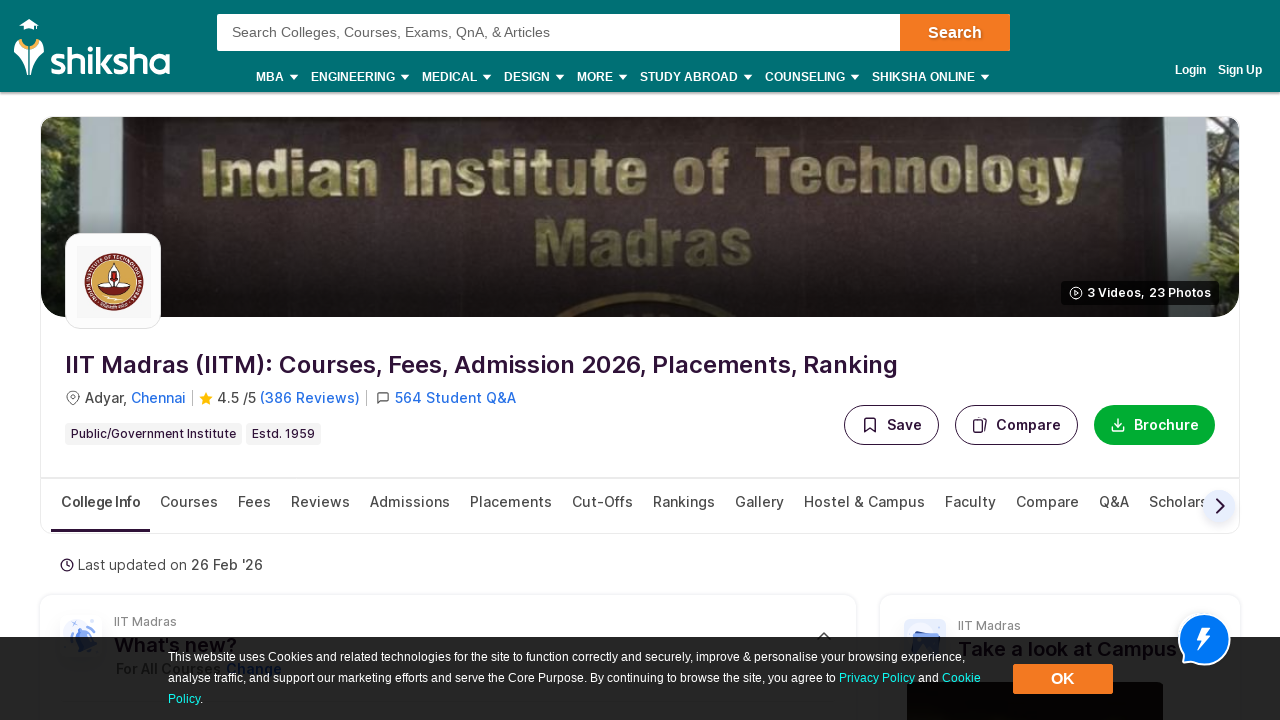

Clicked 'Read More' button in highlights section at (448, 360) on xpath=//*[@id="ovp_section_highlights"]/div[2]/div[1]/div/span
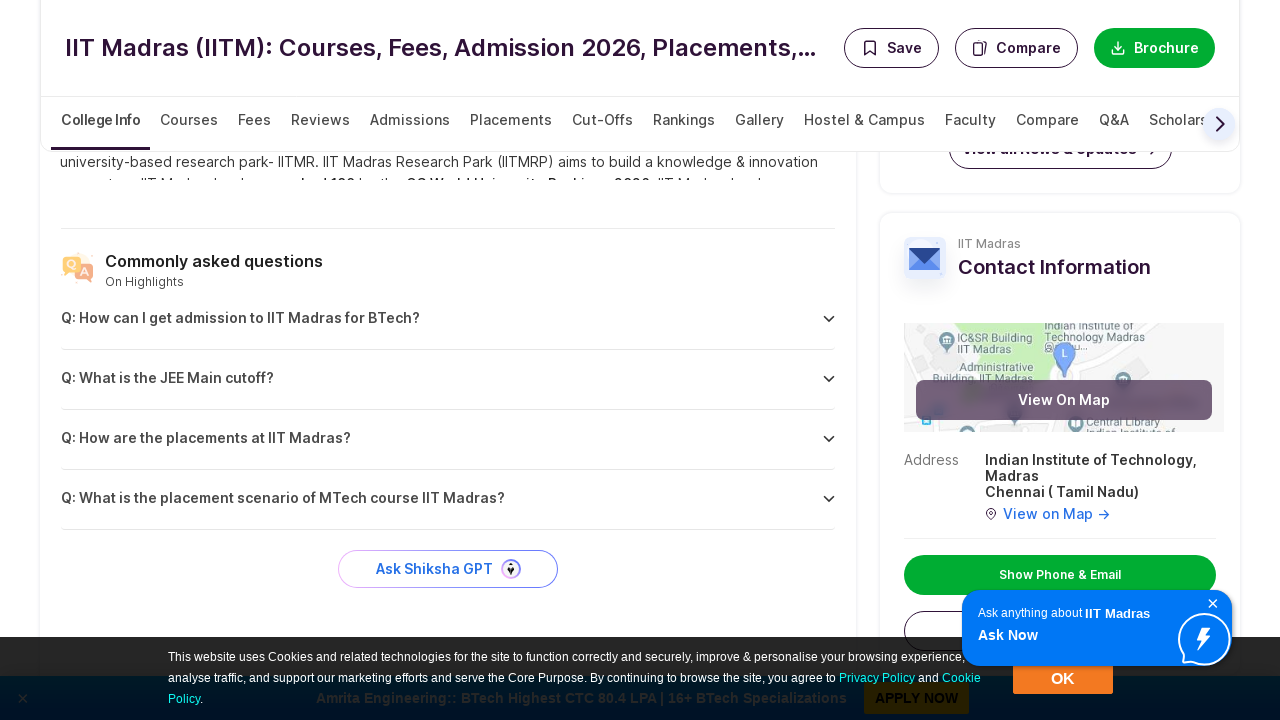

Expanded content loaded in highlights section
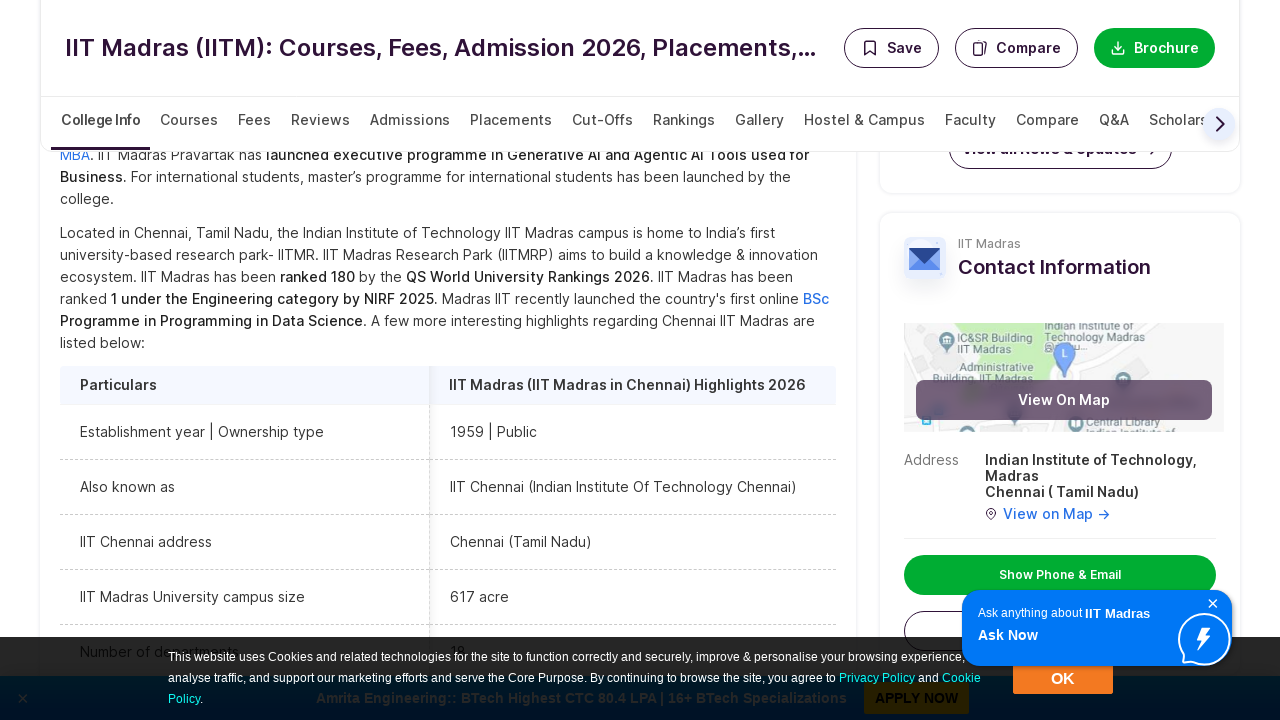

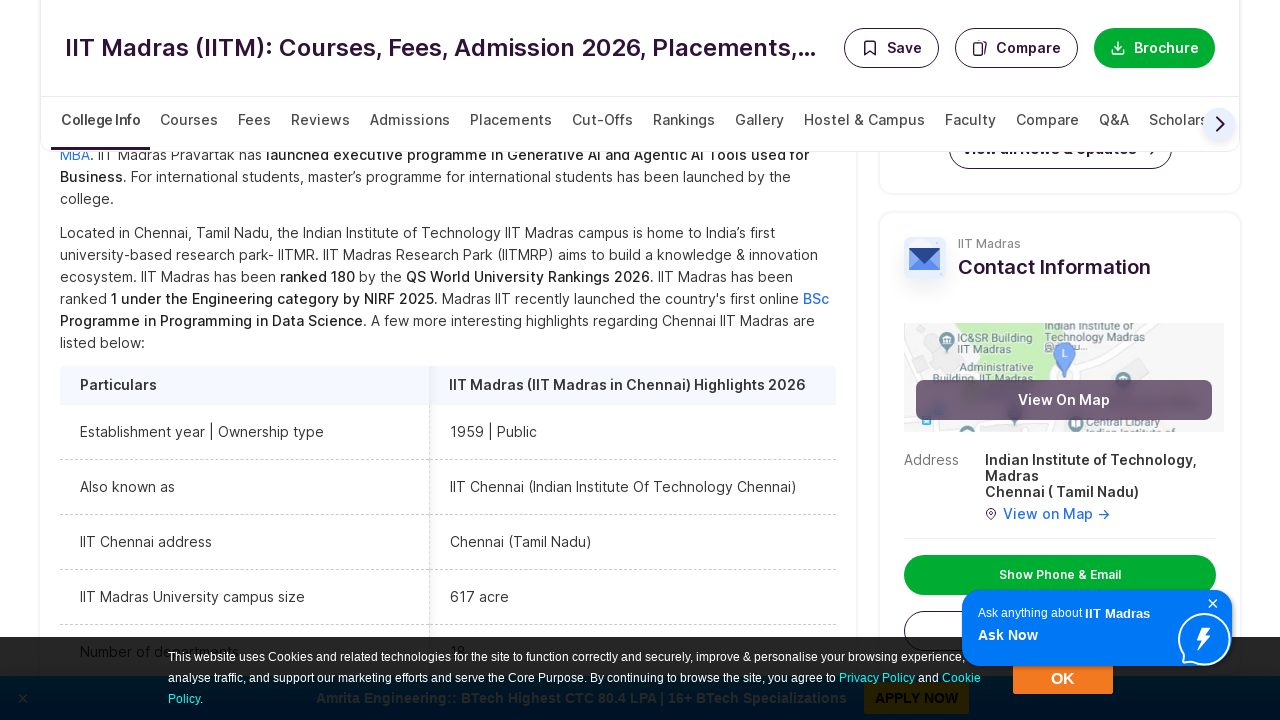